Navigates to Amazon Sell homepage and clicks on the "New Seller Incentives" section which leads to another page

Starting URL: https://sell.amazon.com/

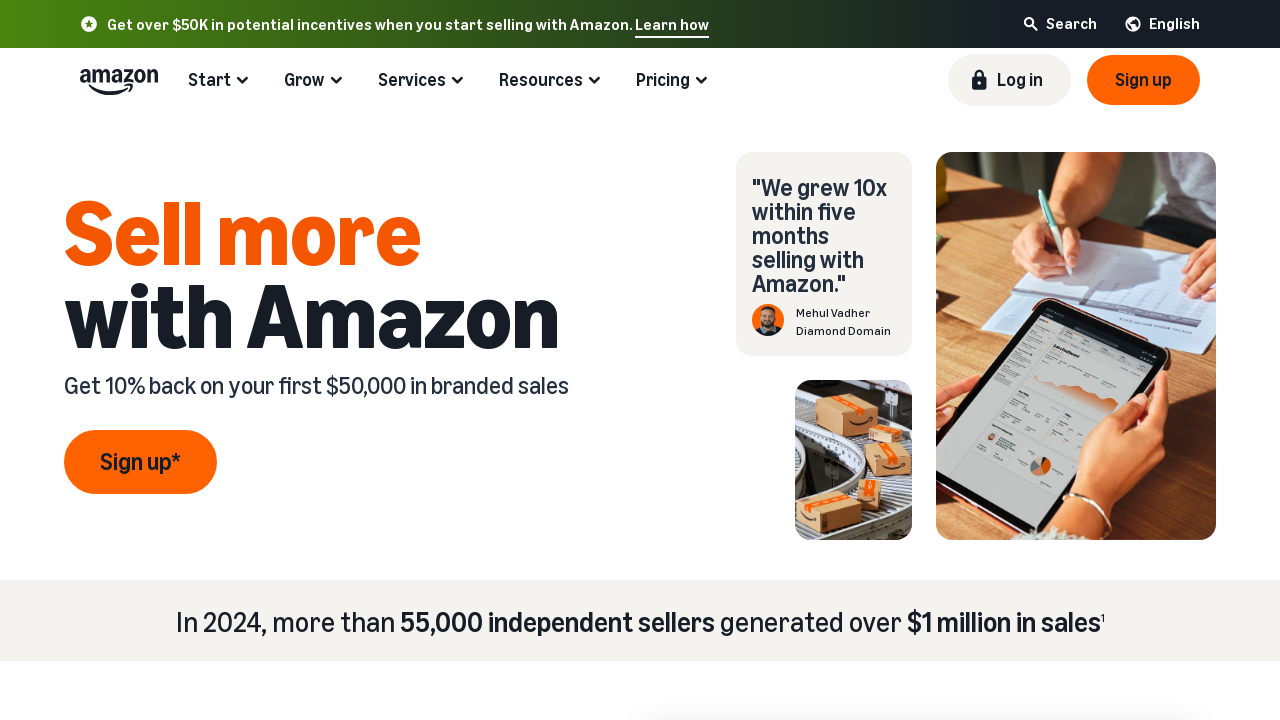

Waited for New Seller Incentives section to become visible
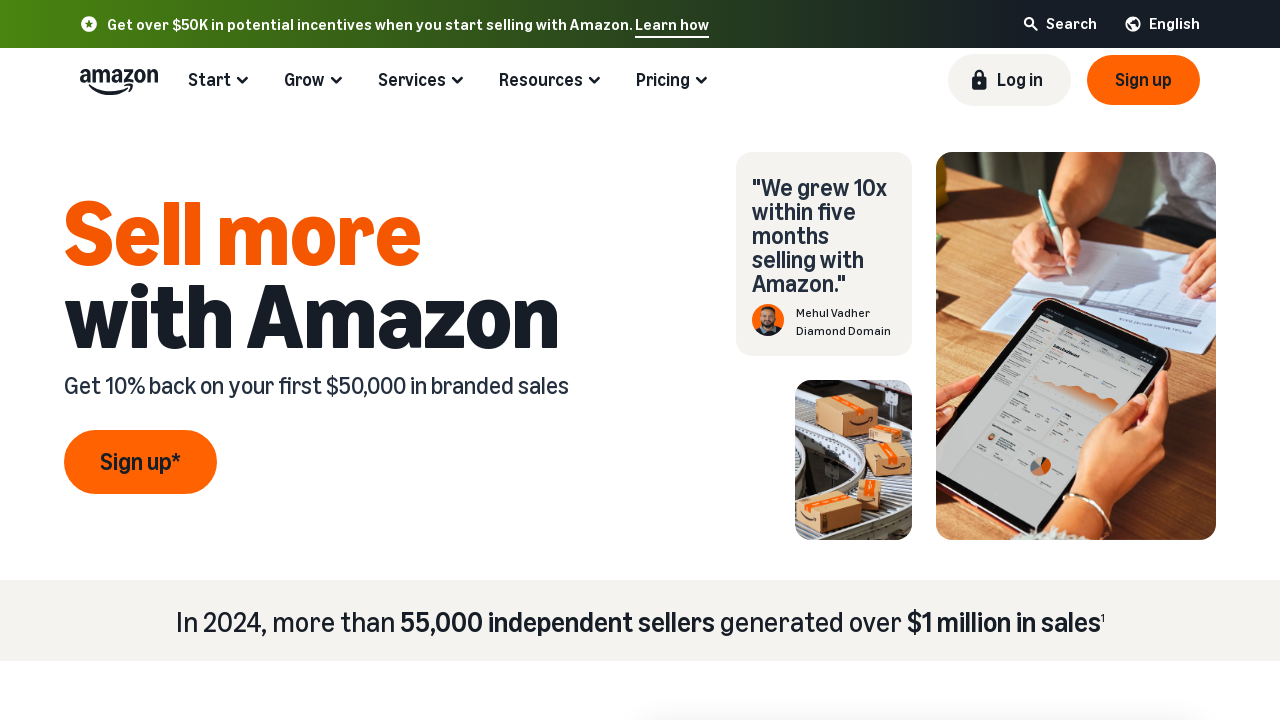

Clicked on the New Seller Incentives section at (696, 360) on xpath=//div[contains(@class,'ter color-w')]
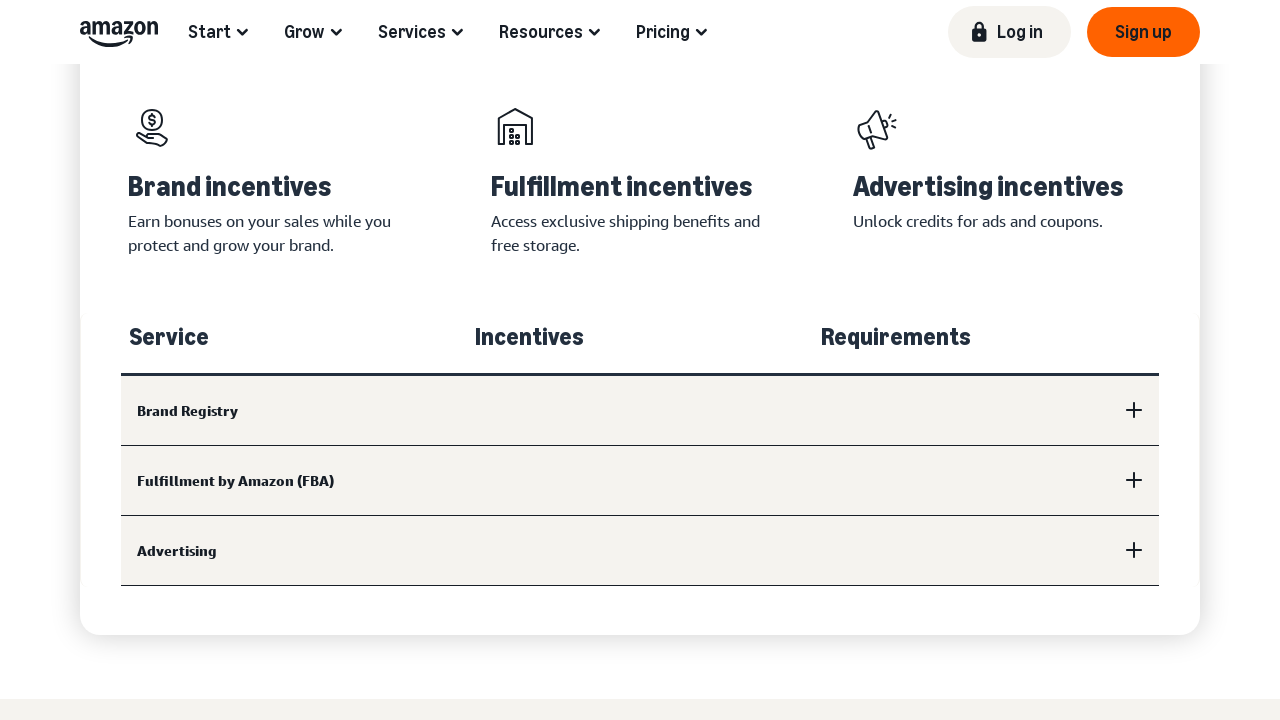

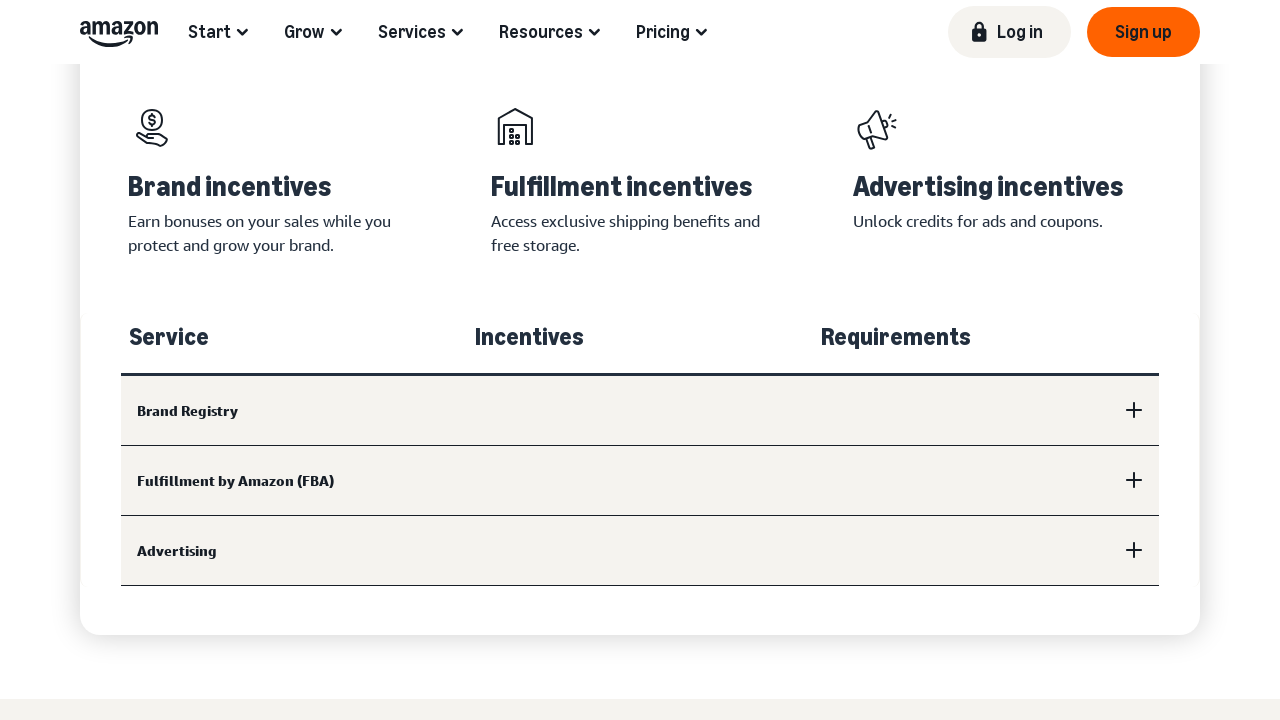